Tests drag and drop functionality by dragging one element to another and verifying the result

Starting URL: https://the-internet.herokuapp.com/drag_and_drop

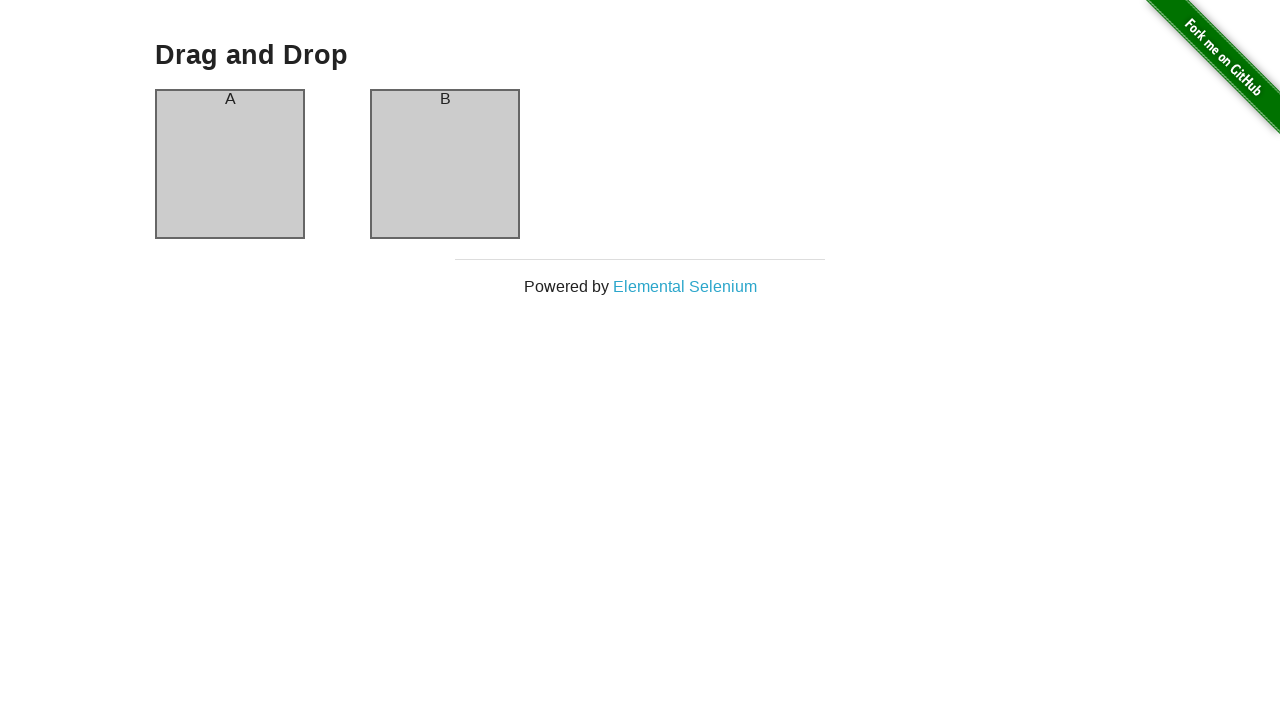

Located column A element for drag and drop
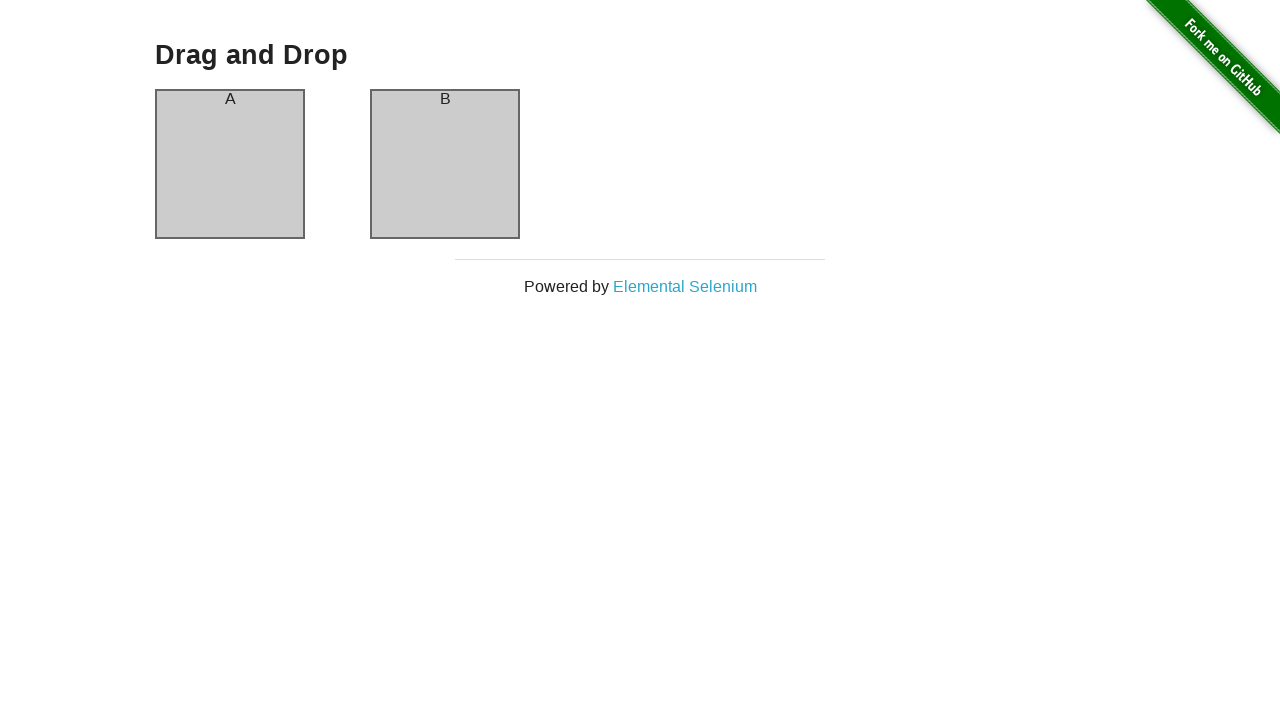

Located column B element for drag and drop
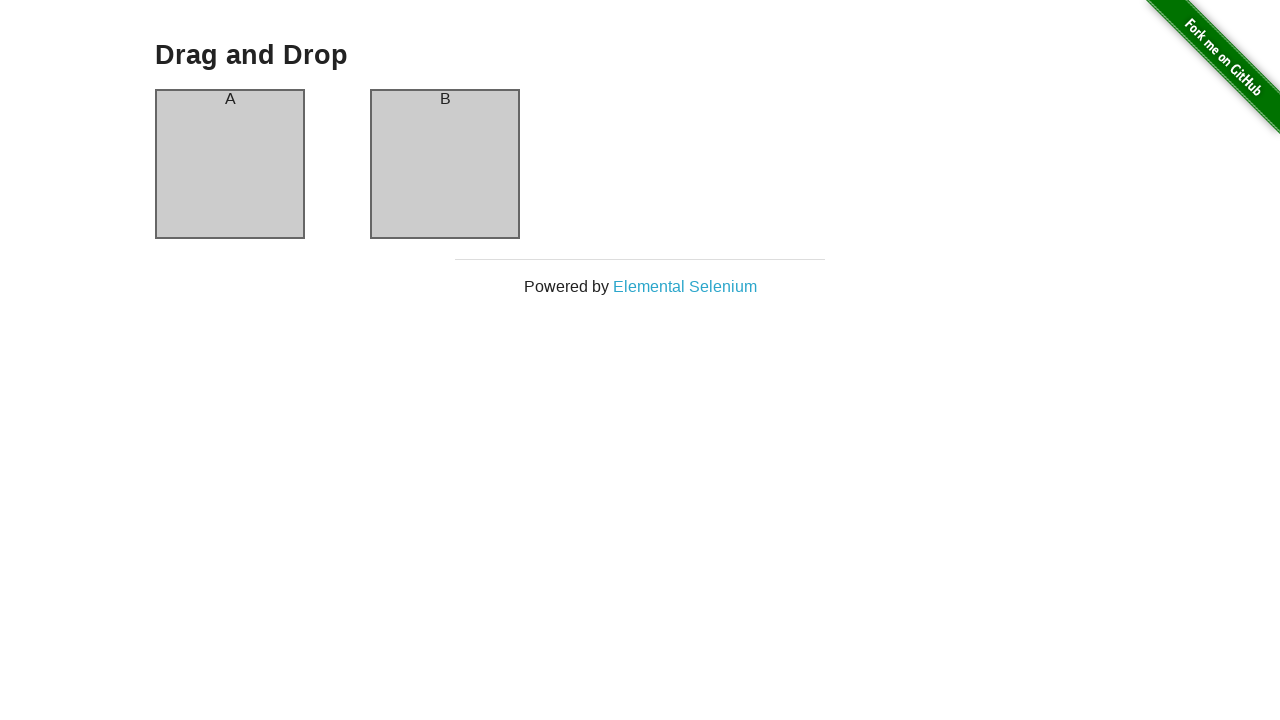

Dragged column A to column B at (445, 164)
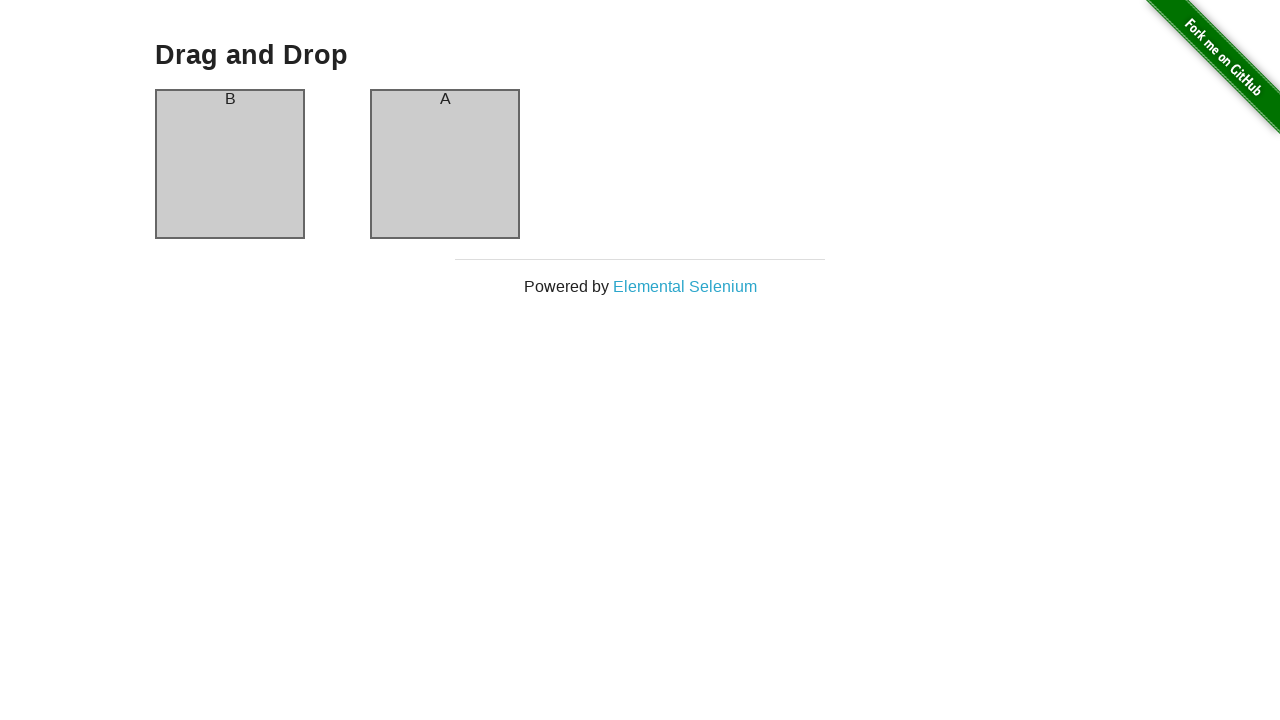

Verified that column A now contains 'B' after drag and drop
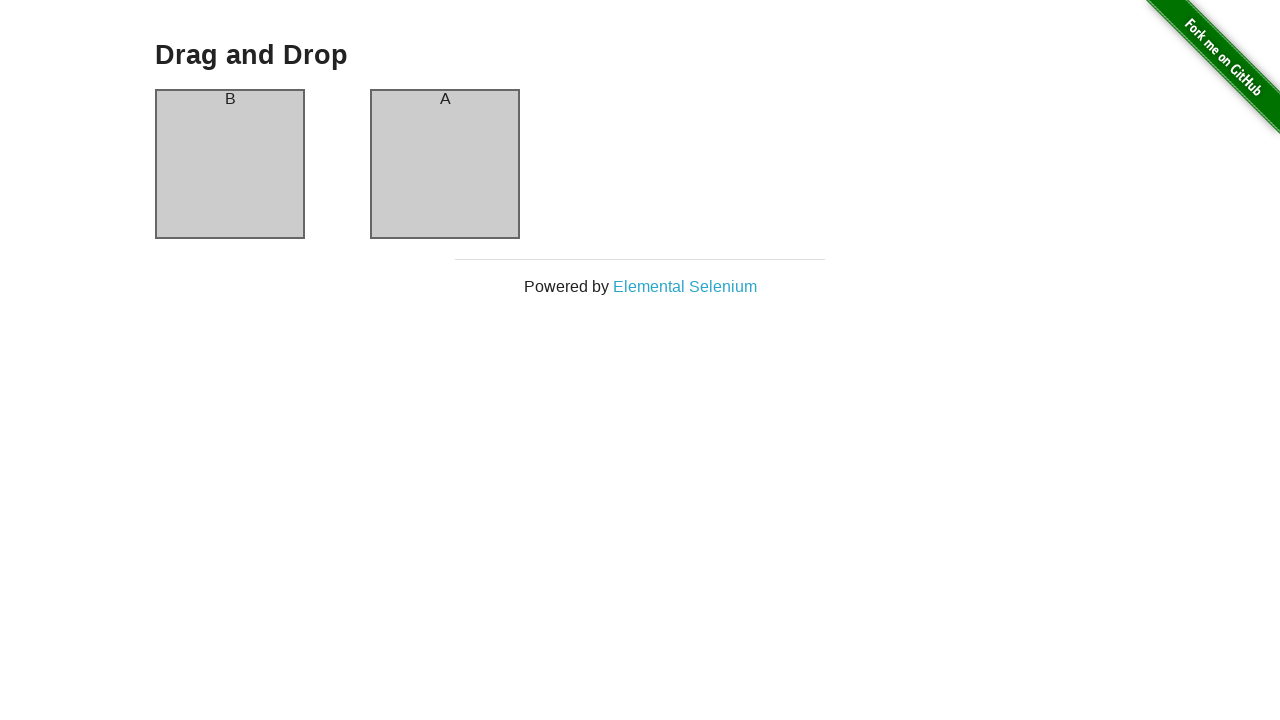

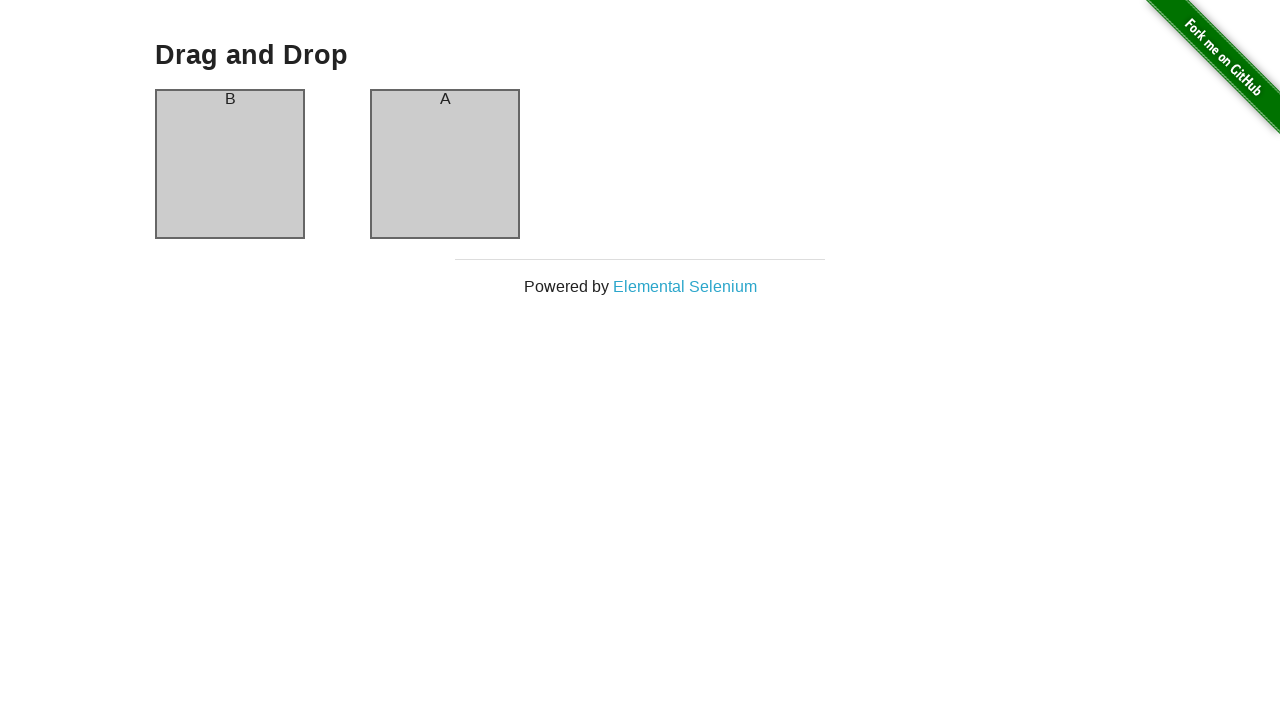